Tests various button interactions including double-click, right-click, left-click, hover, opening new tab, and navigating in same tab

Starting URL: https://testkru.com/Elements/Buttons

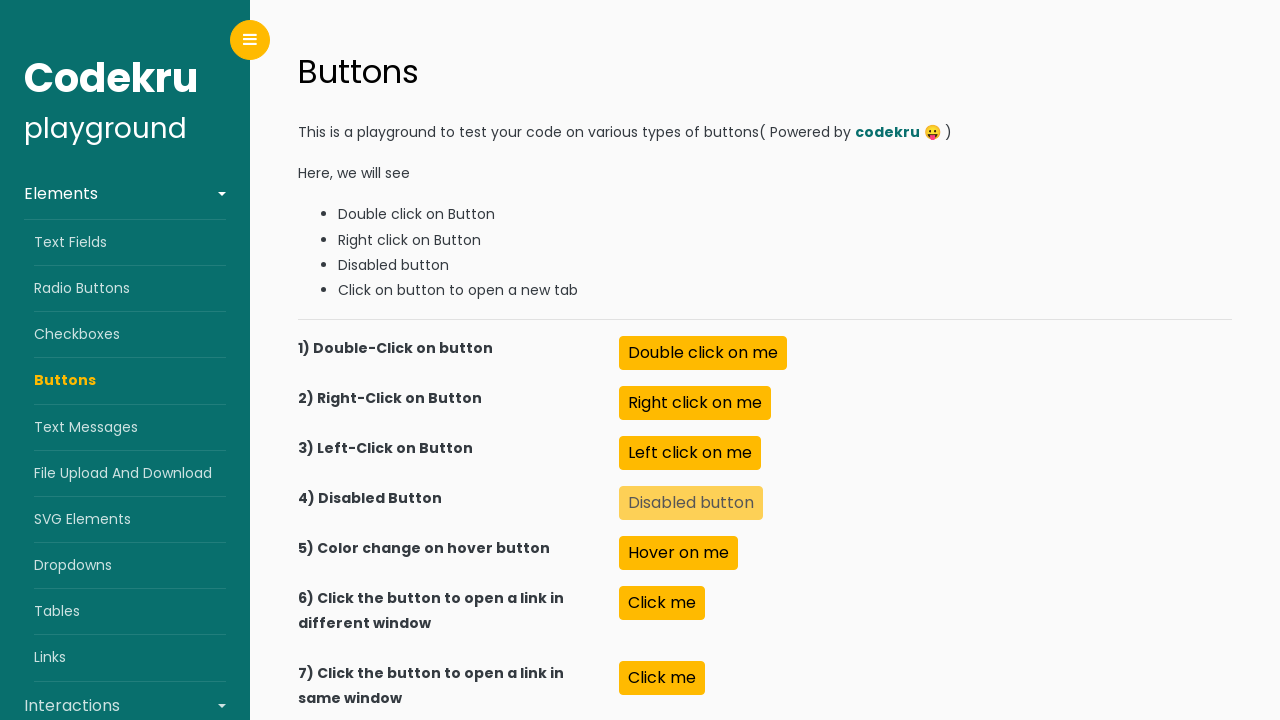

Double-clicked the double-click button at (703, 353) on xpath=//button[@id="doubleClick"]
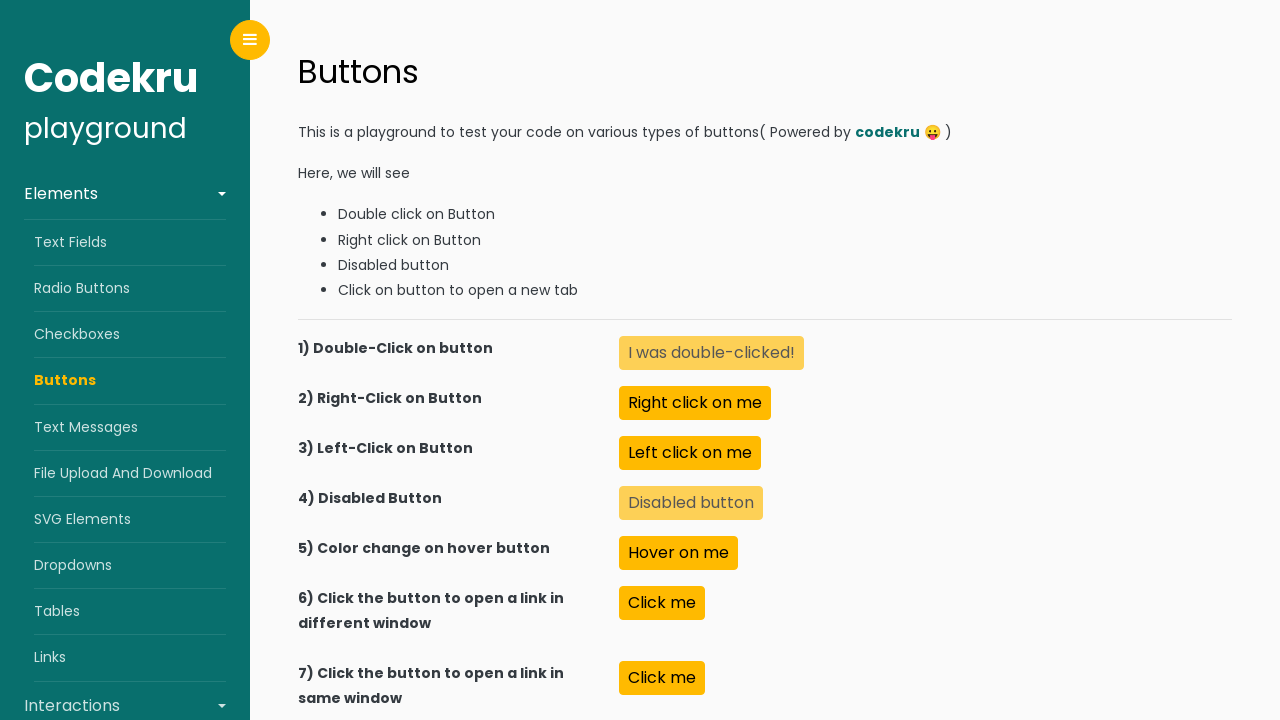

Right-clicked the right-click button at (695, 403) on //button[@id="rightClick"]
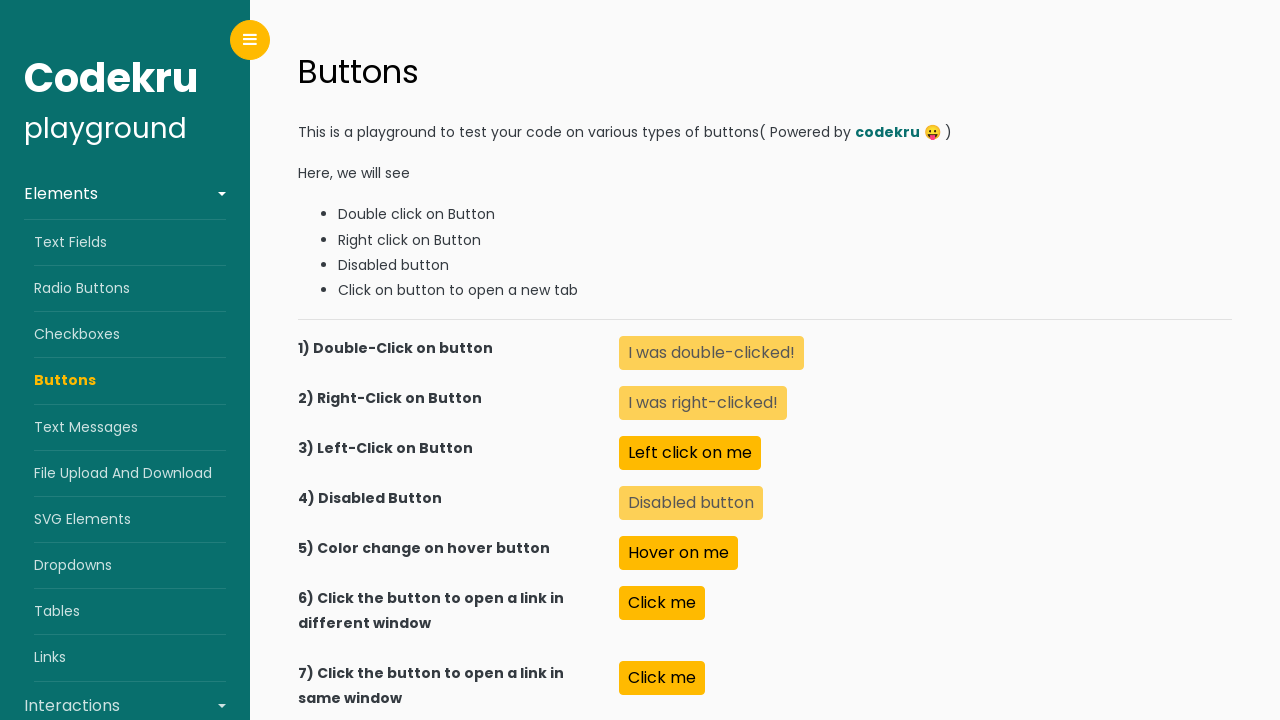

Left-clicked the left-click button at (690, 453) on xpath=//button[@id="leftClick"]
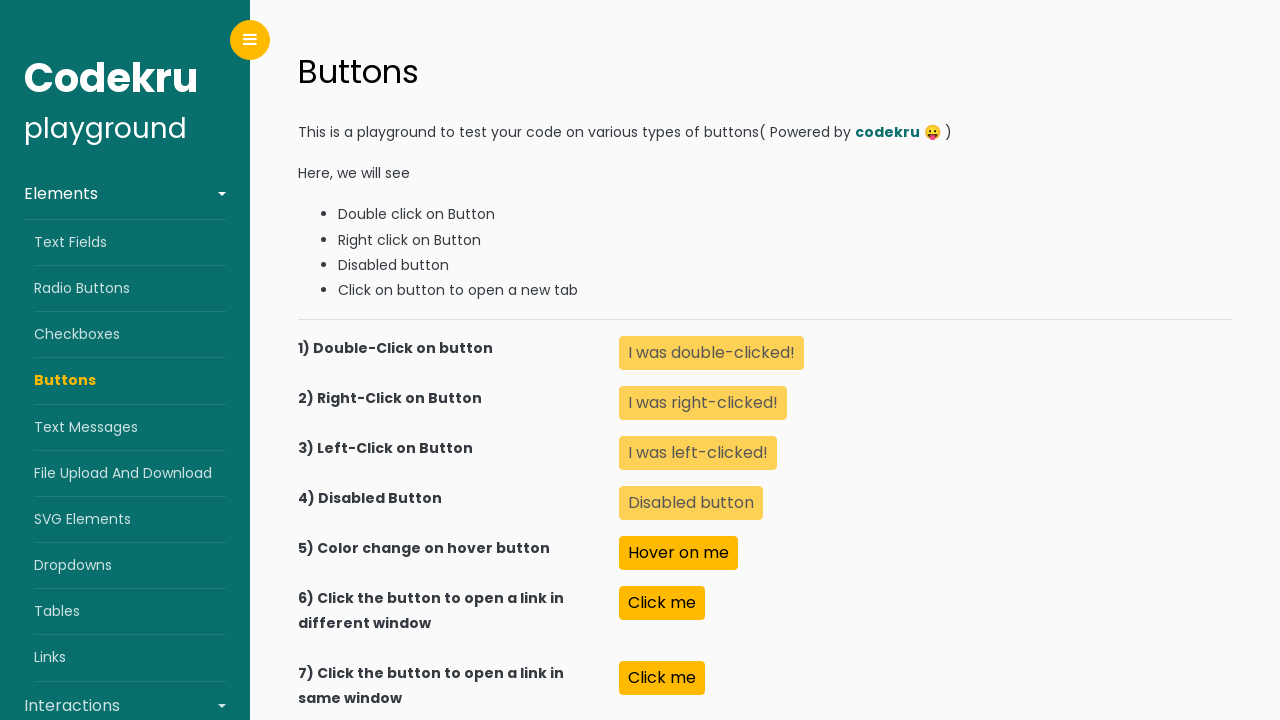

Hovered over the color-change button at (679, 553) on xpath=//button[@id="colorChangeOnHover"]
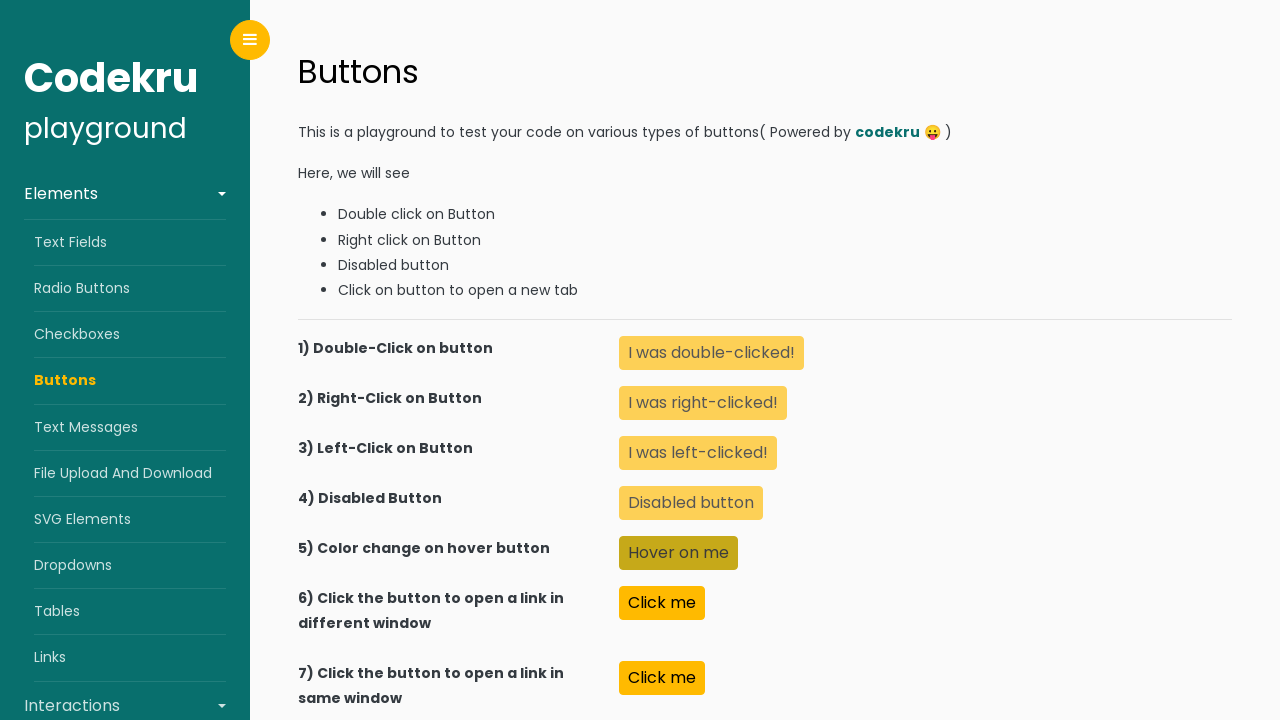

Clicked button to open new tab at (662, 603) on xpath=//button[@id="openNewTab"]
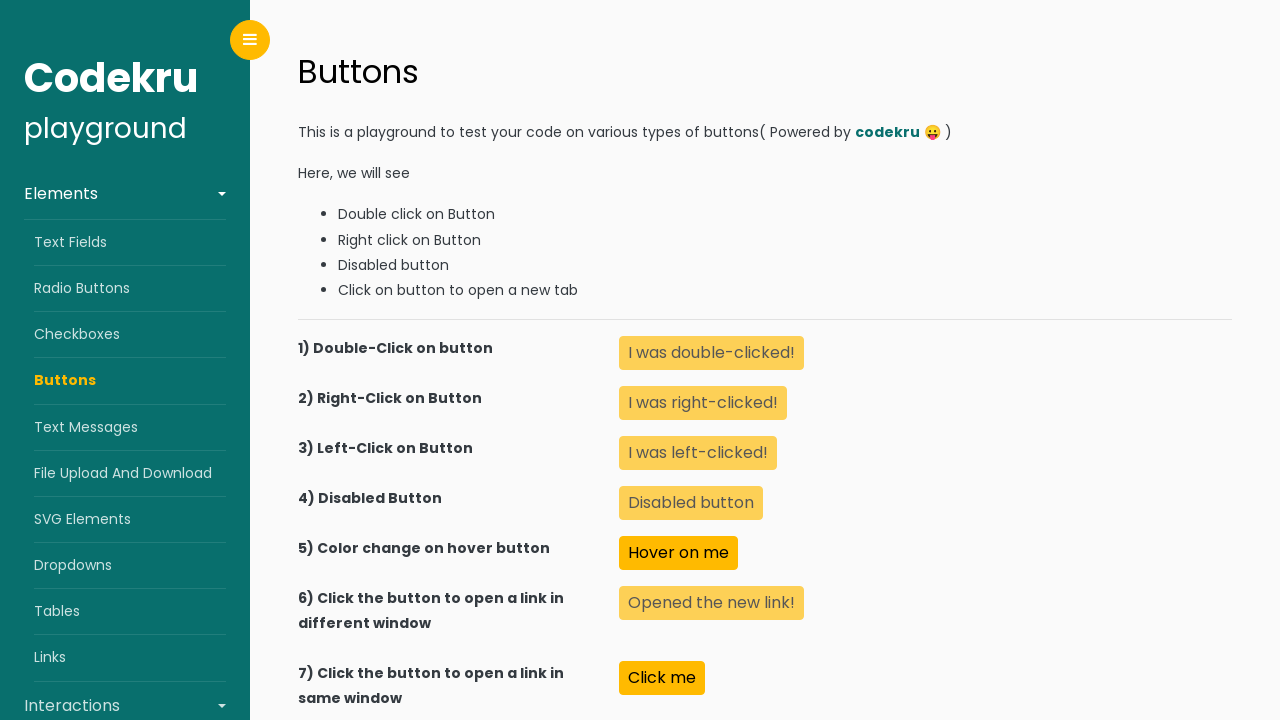

Closed the newly opened tab
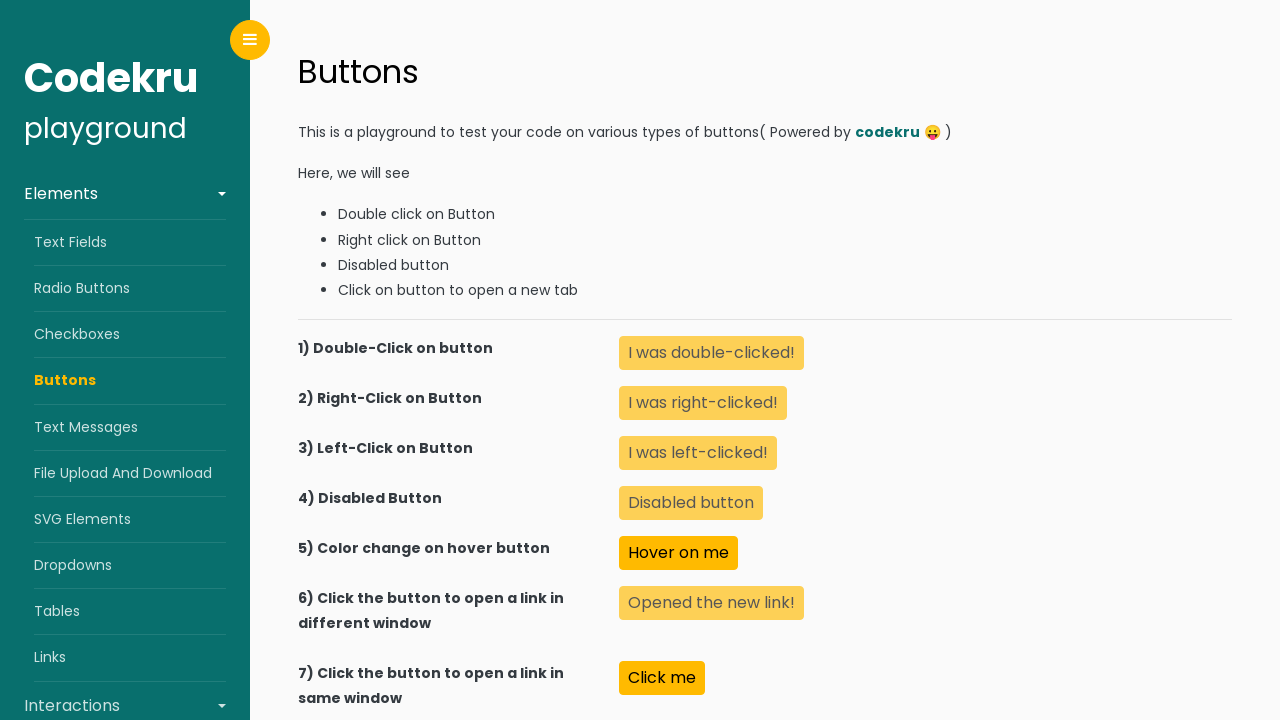

Clicked button to load new page in same tab at (662, 678) on xpath=//button[@id="loadNewPageInSameTab"]
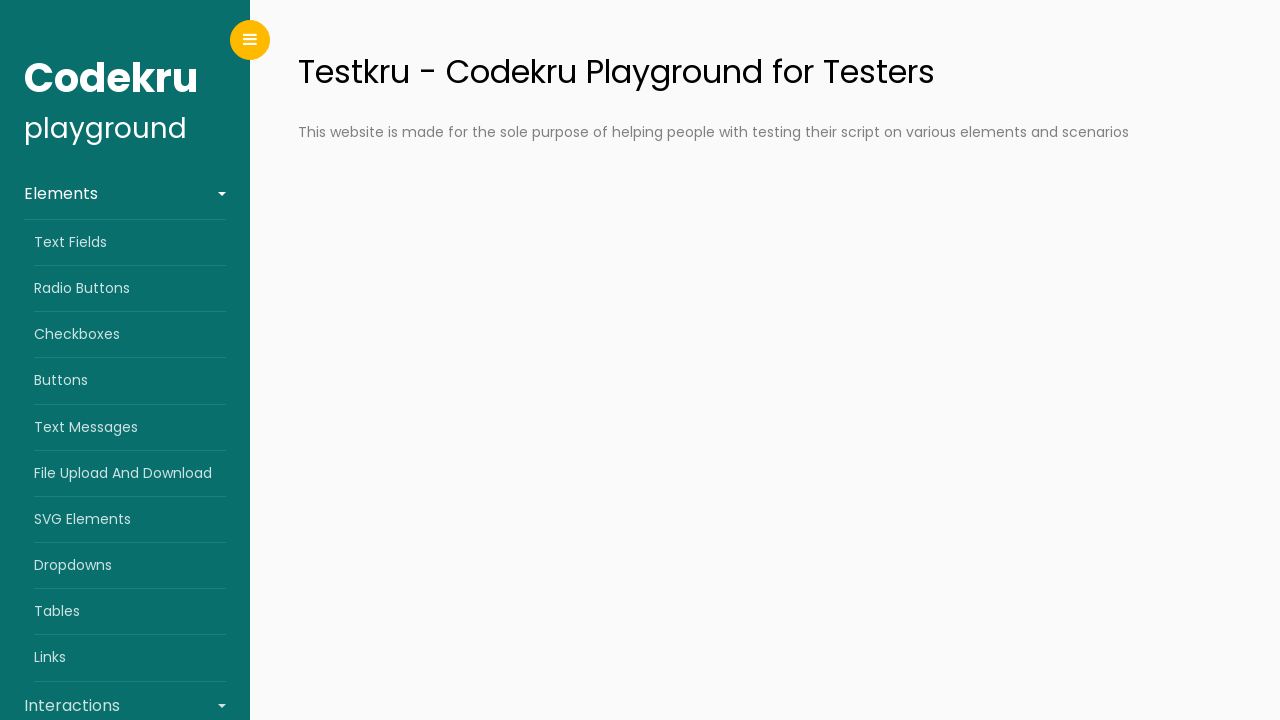

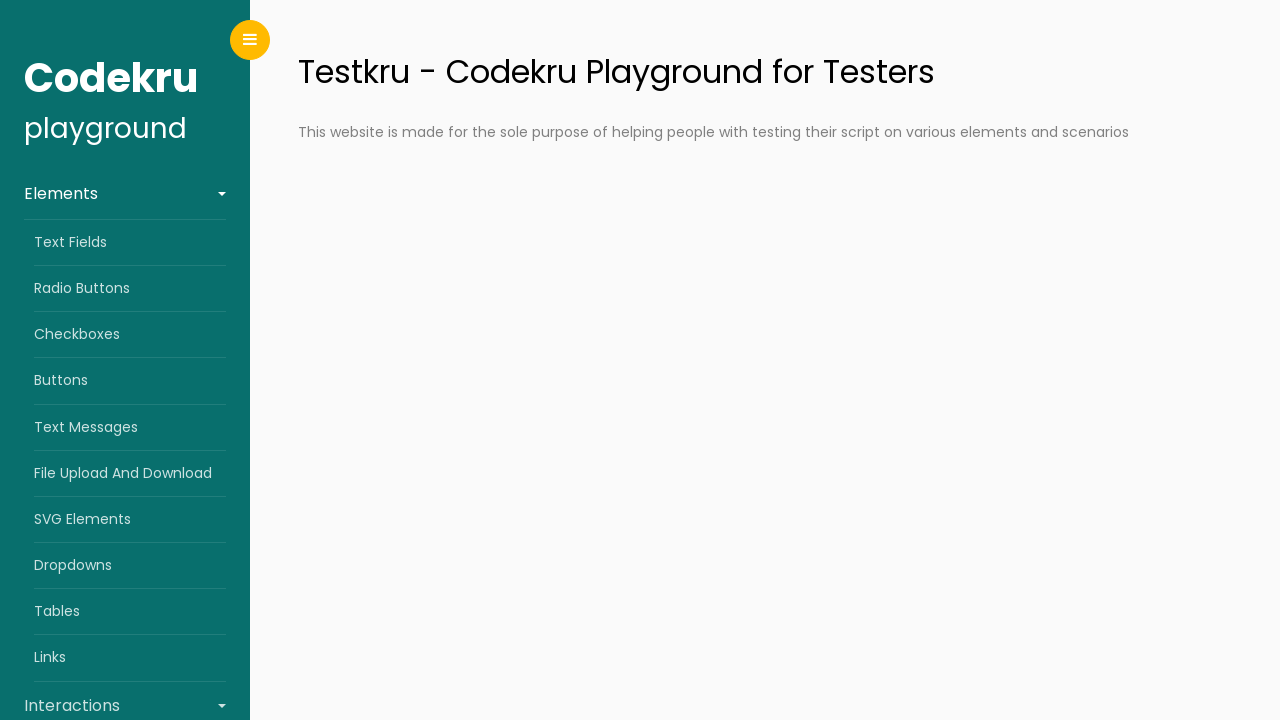